Tests the slow calculator's addition functionality by setting delay to 0, performing 7 + 8 calculation, and verifying the result equals 15

Starting URL: https://bonigarcia.dev/selenium-webdriver-java/slow-calculator.html

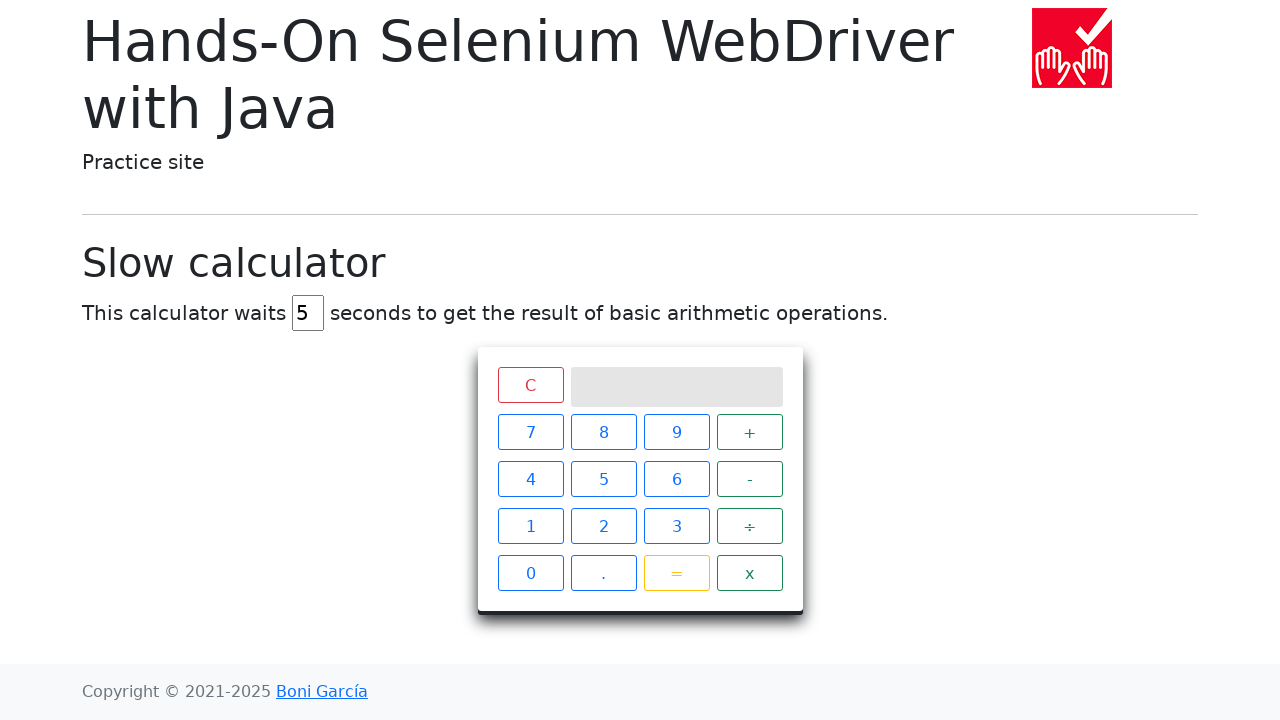

Navigated to slow calculator page
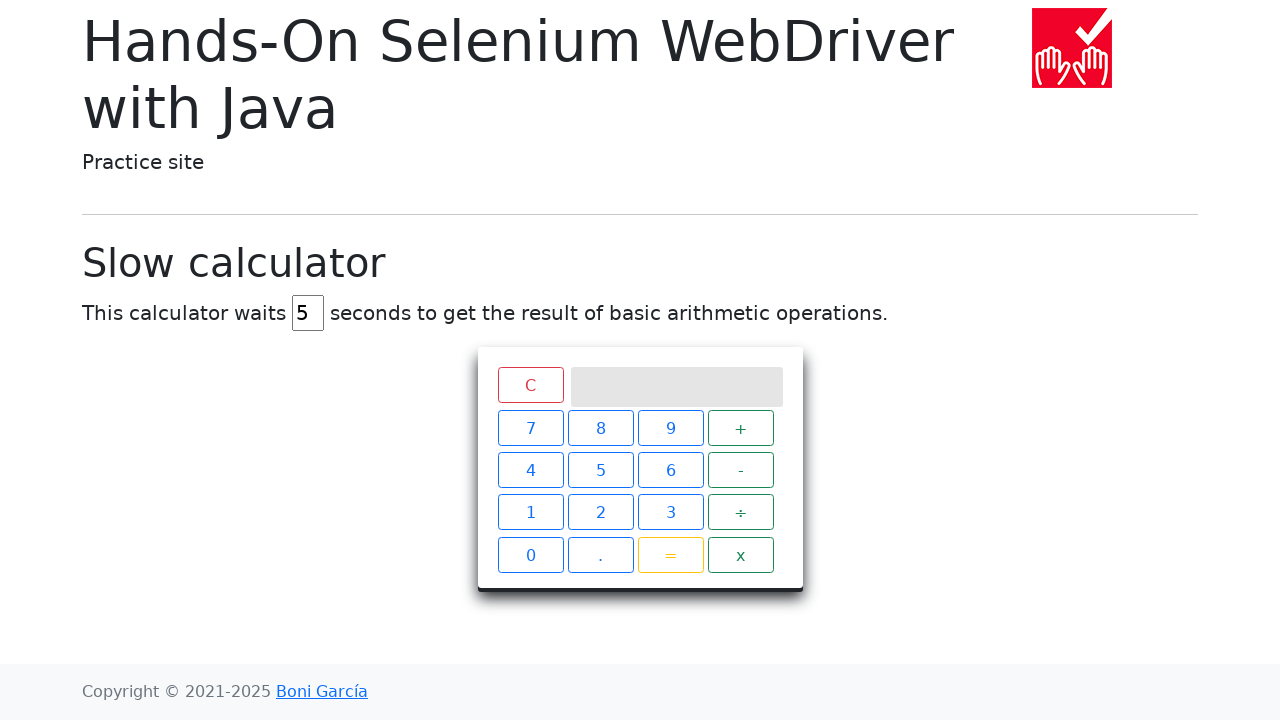

Delay input field is now visible
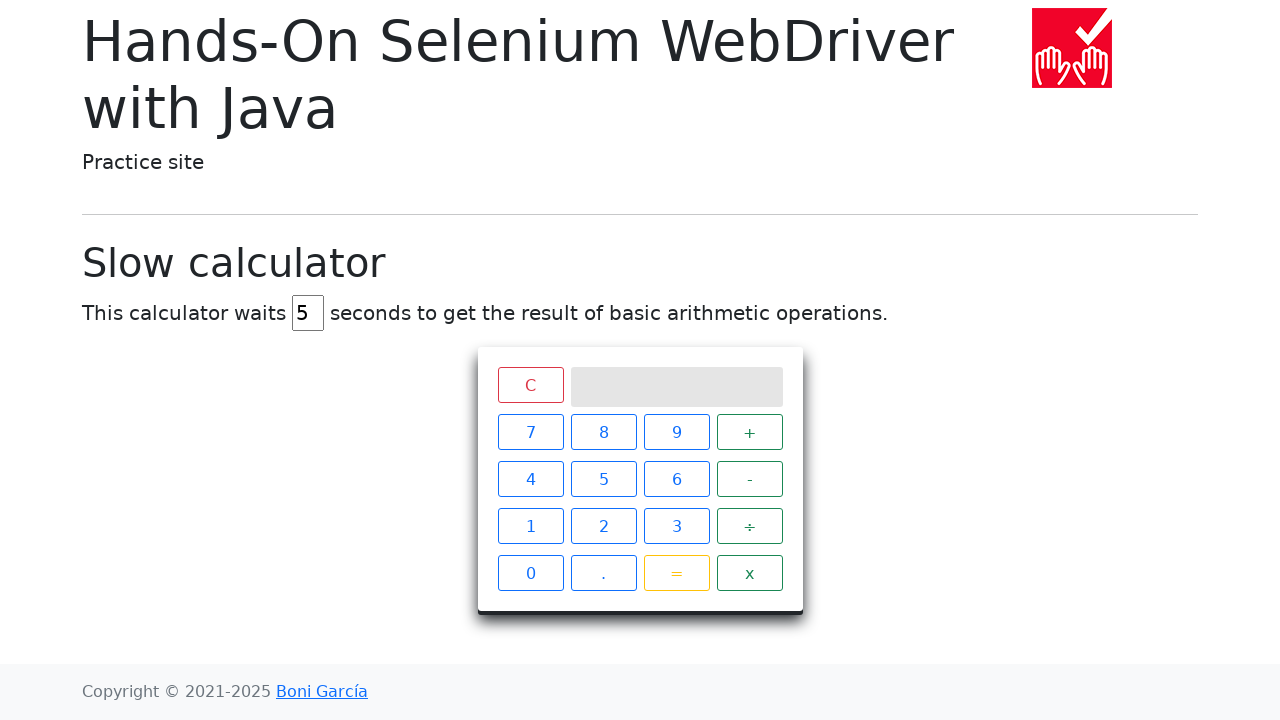

Set delay field to 0 on #delay
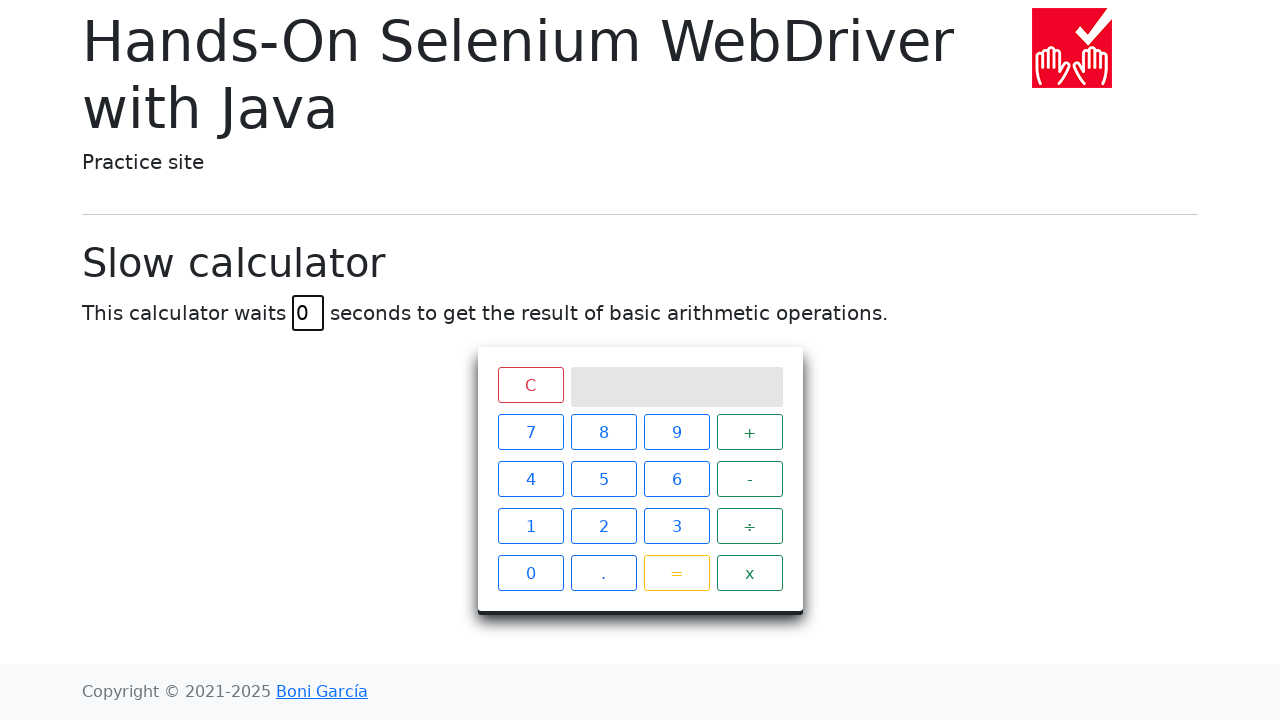

Clicked button 7 at (530, 432) on xpath=//span[text()="7"]
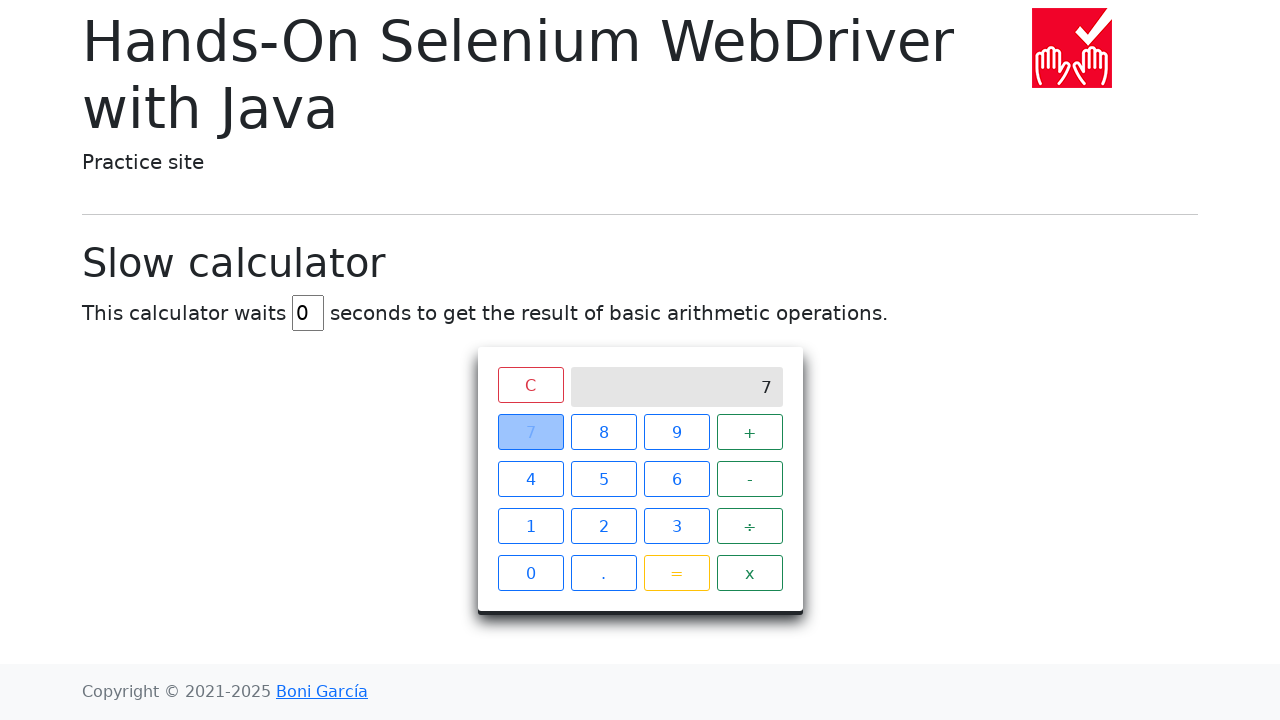

Clicked plus button at (750, 432) on xpath=//span[text()="+"]
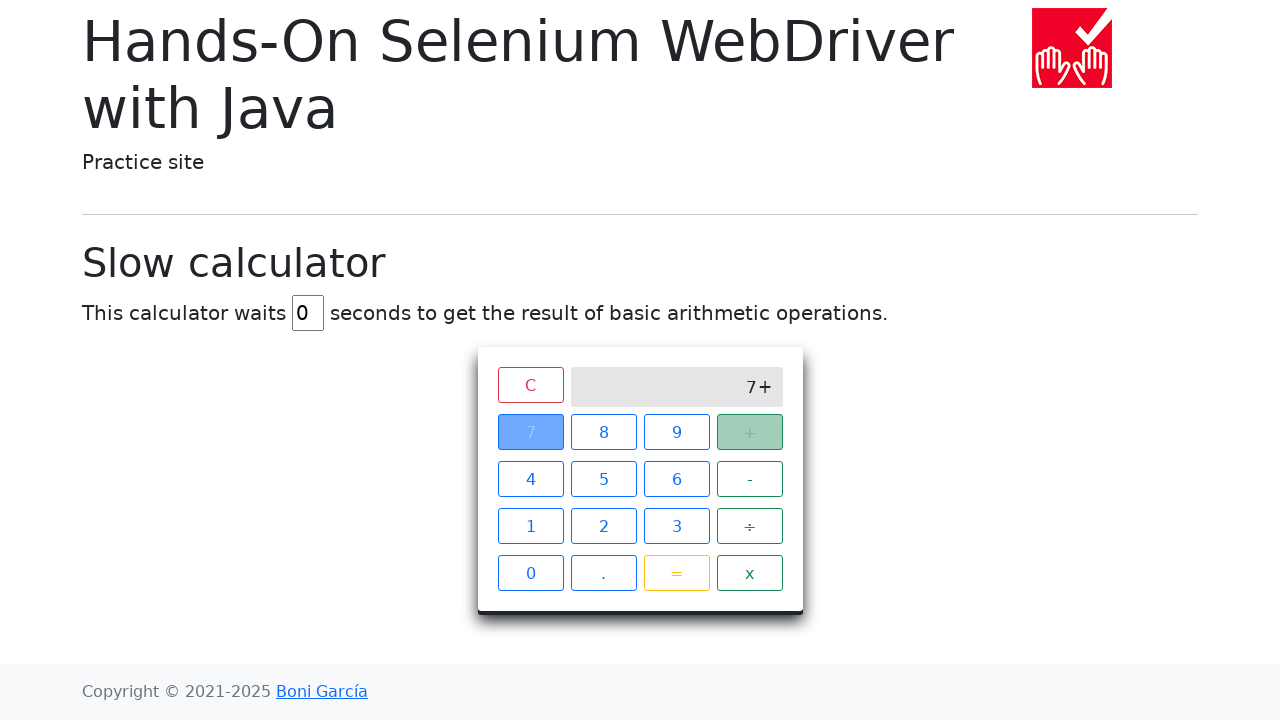

Clicked button 8 at (604, 432) on xpath=//span[text()="8"]
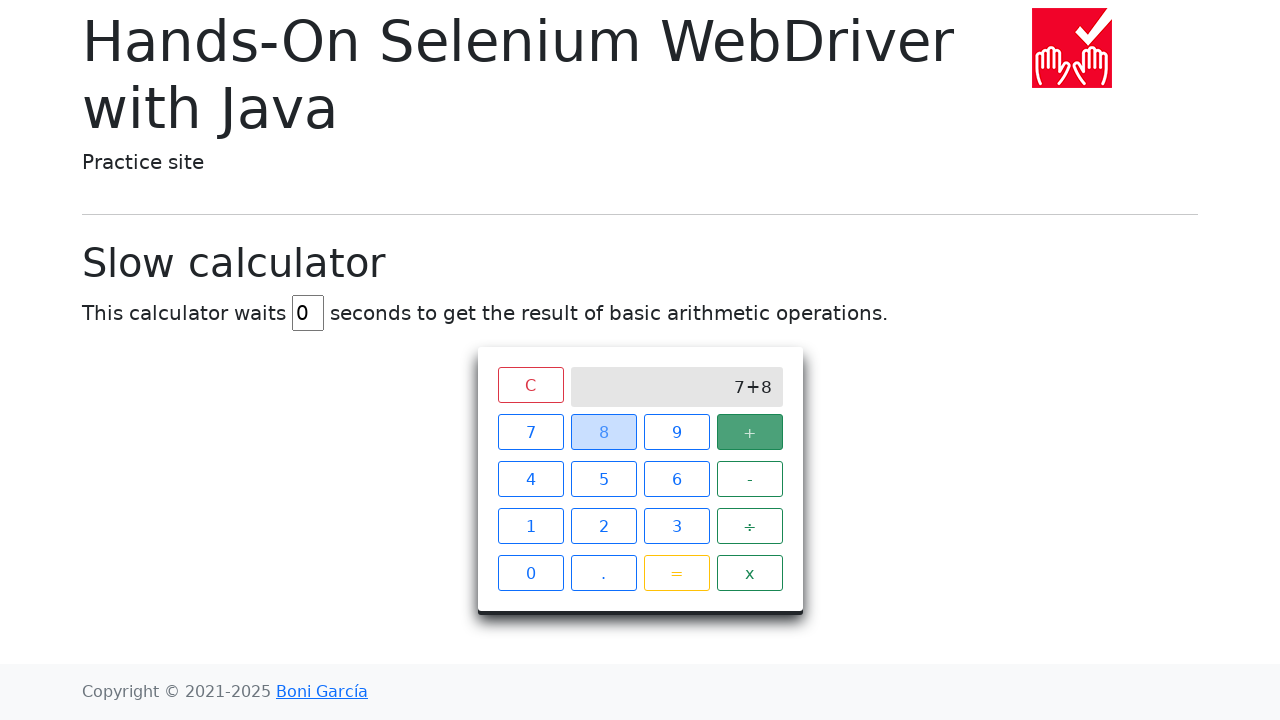

Clicked equals button at (676, 573) on xpath=//span[@class="btn btn-outline-warning" and text()="="]
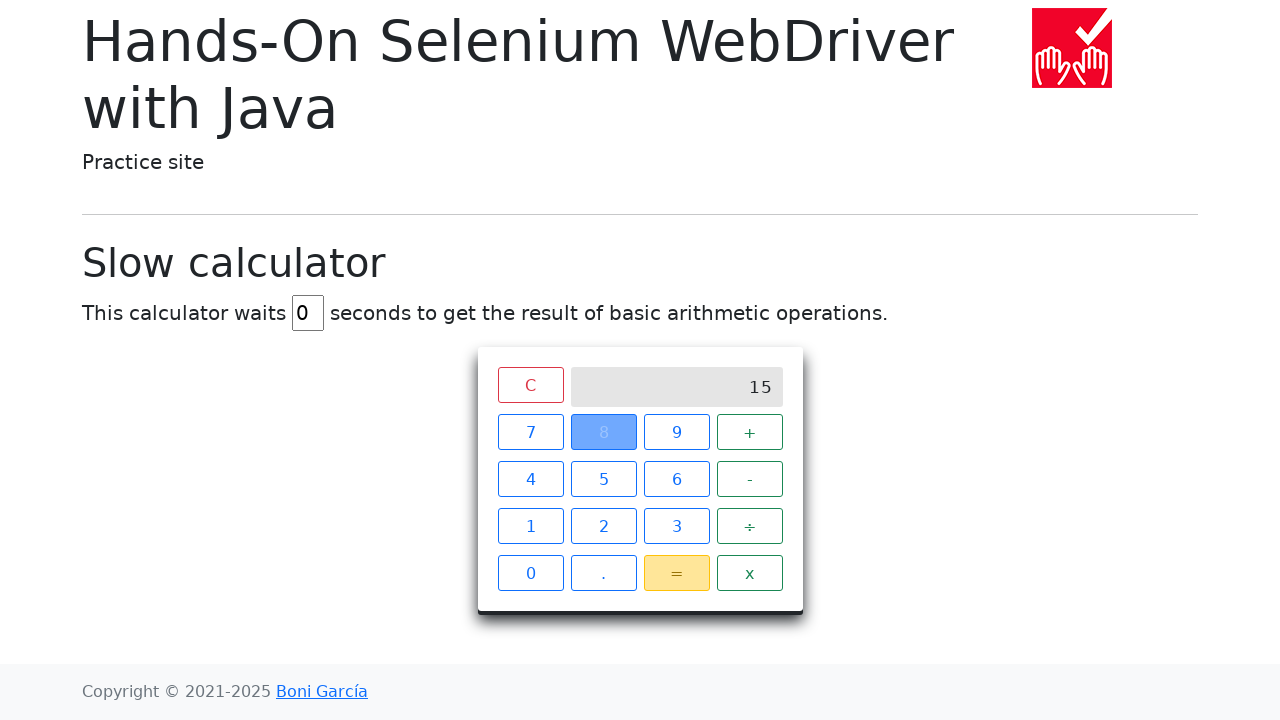

Calculation result of 15 appeared on screen
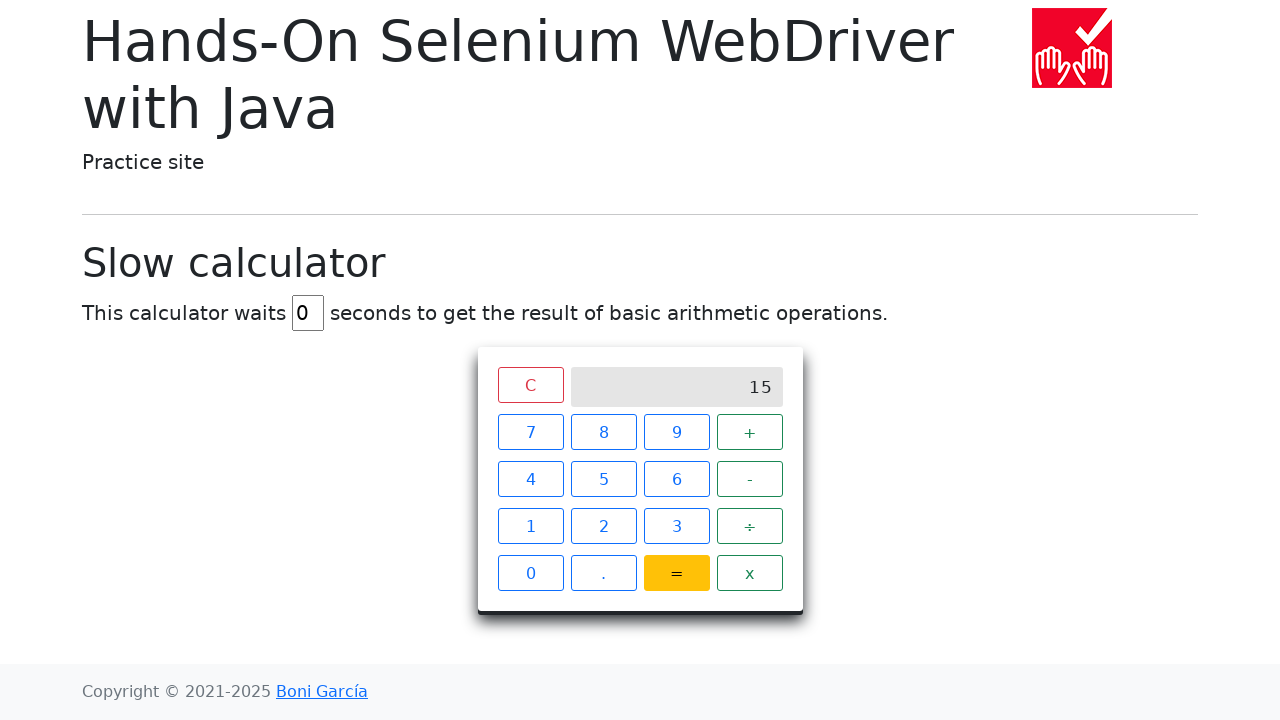

Verified that calculator result equals 15
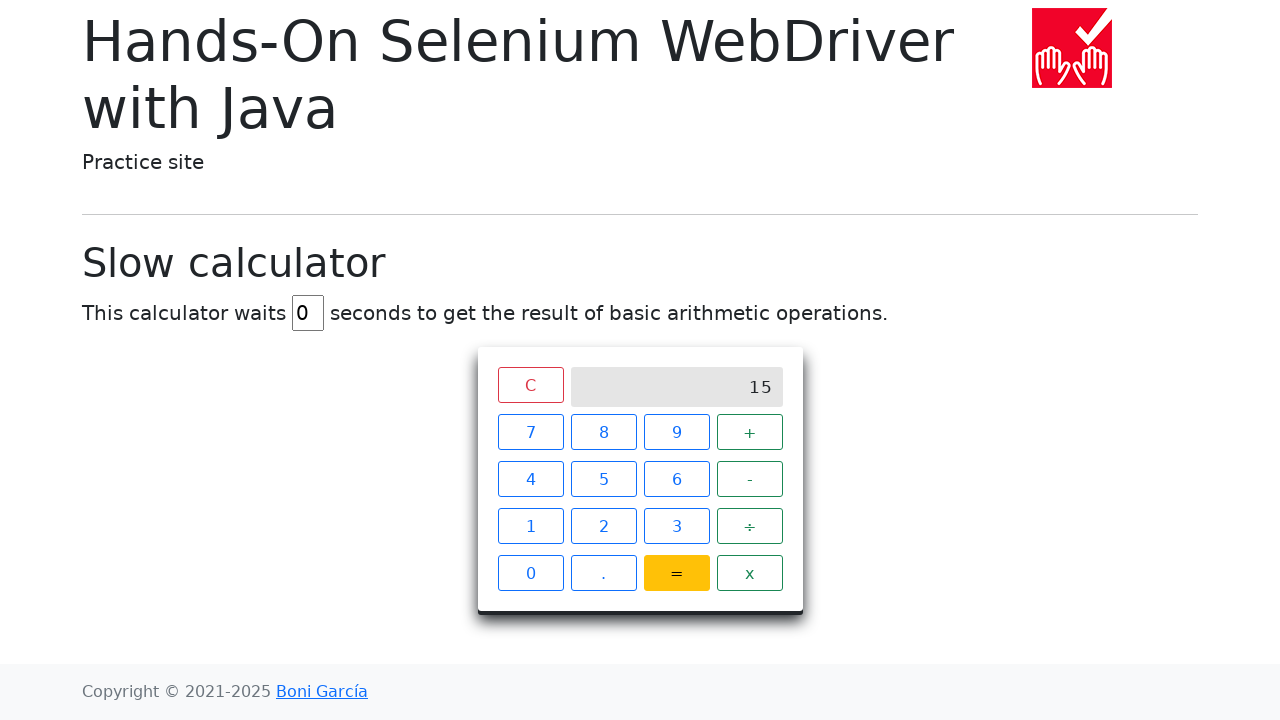

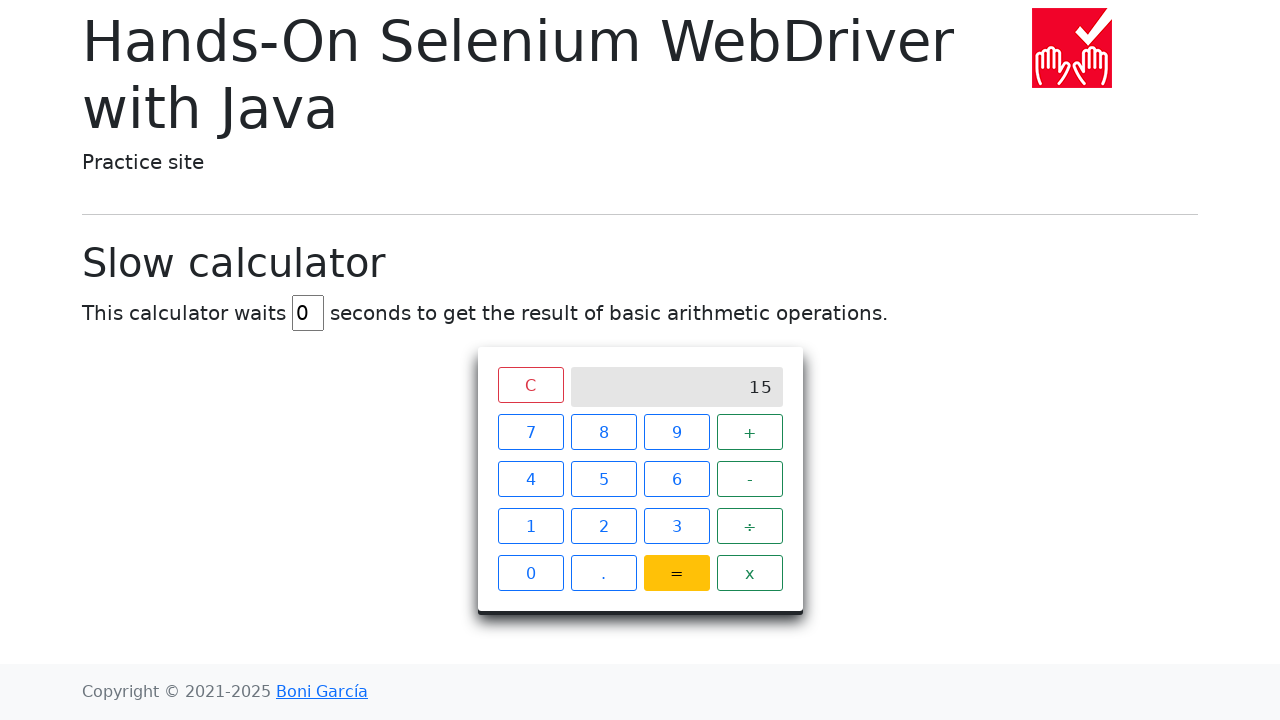